Tests handling of a delayed JavaScript alert that appears after a timer

Starting URL: https://demoqa.com/alerts

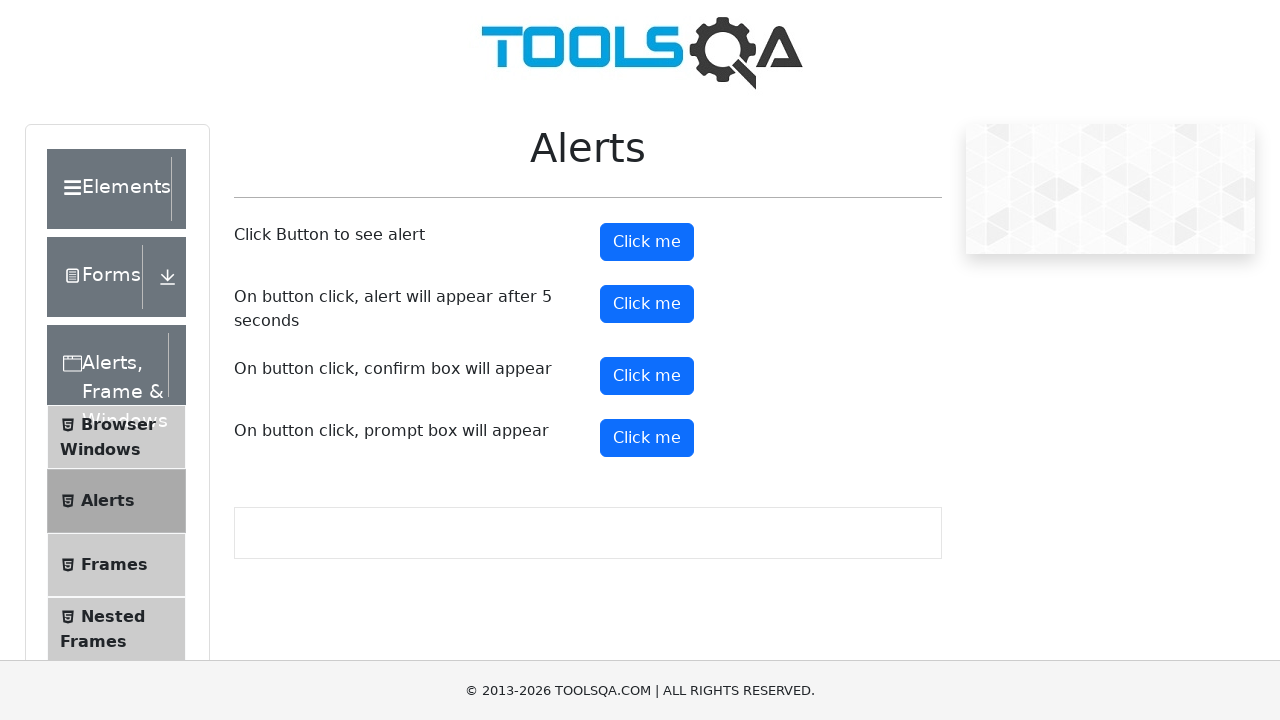

Set up dialog handler to automatically accept alerts
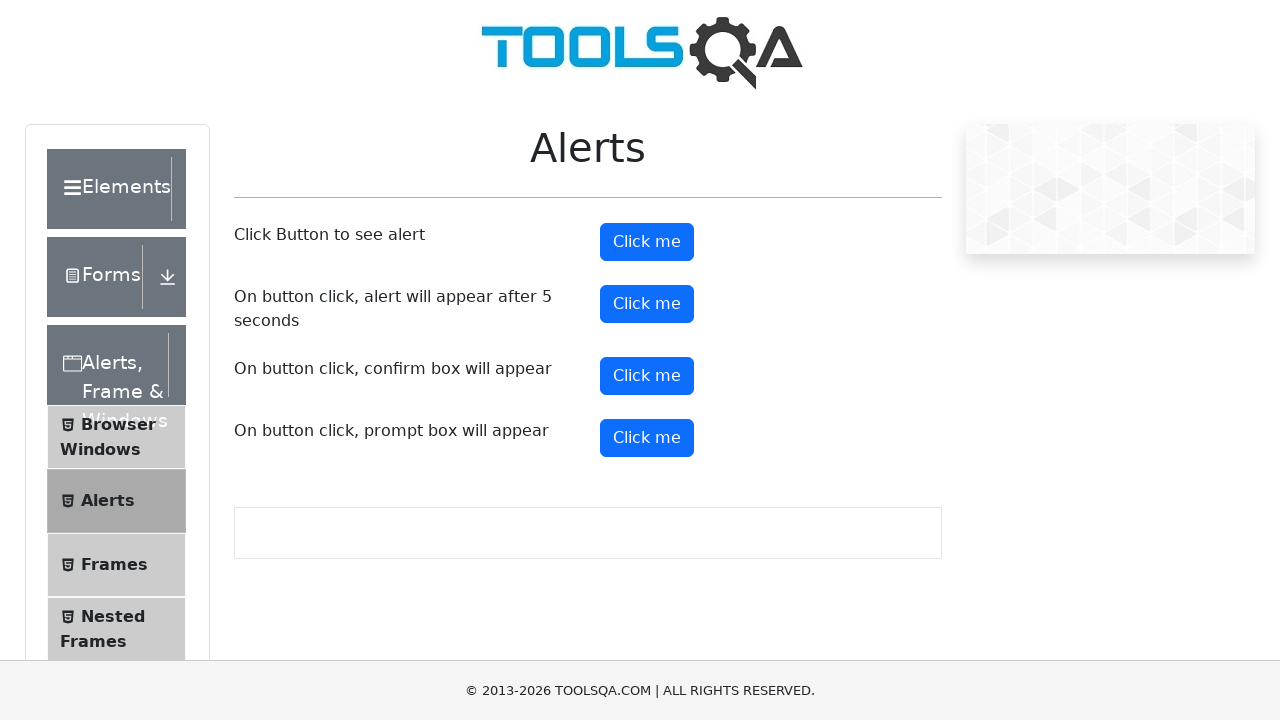

Clicked the timer alert button to trigger delayed alert at (647, 304) on #timerAlertButton
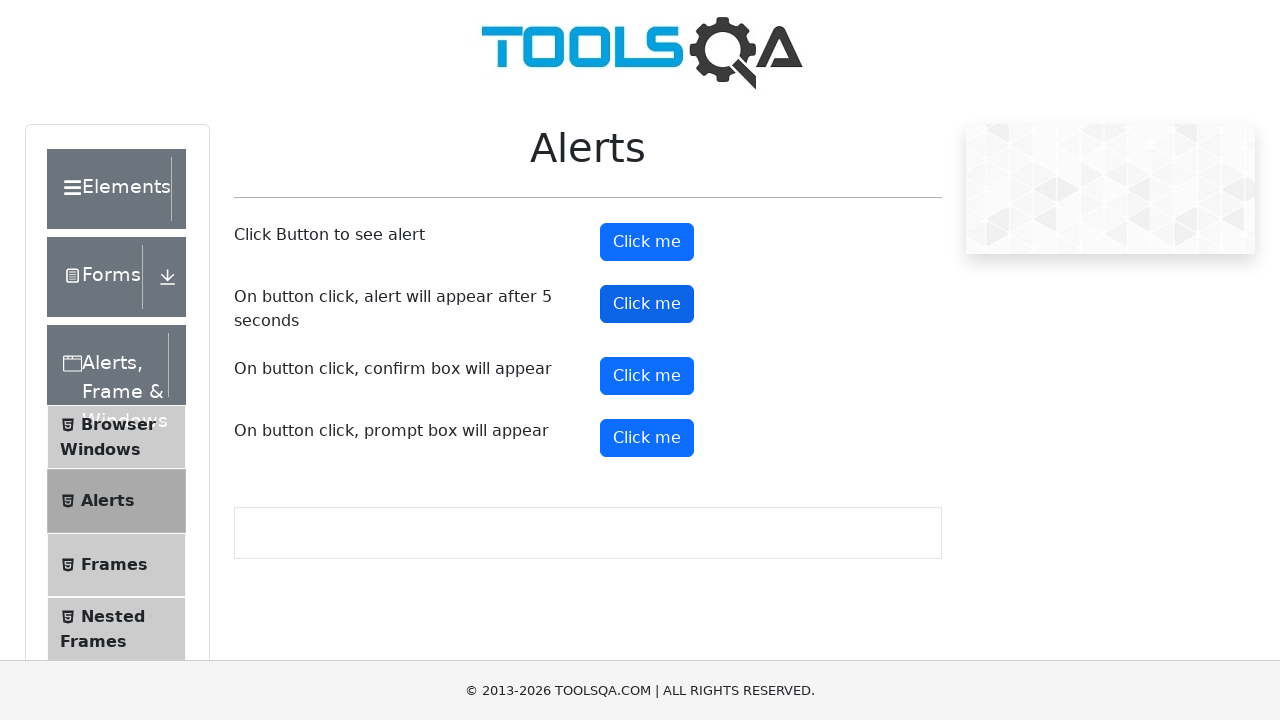

Waited 6 seconds for the delayed JavaScript alert to appear and be handled
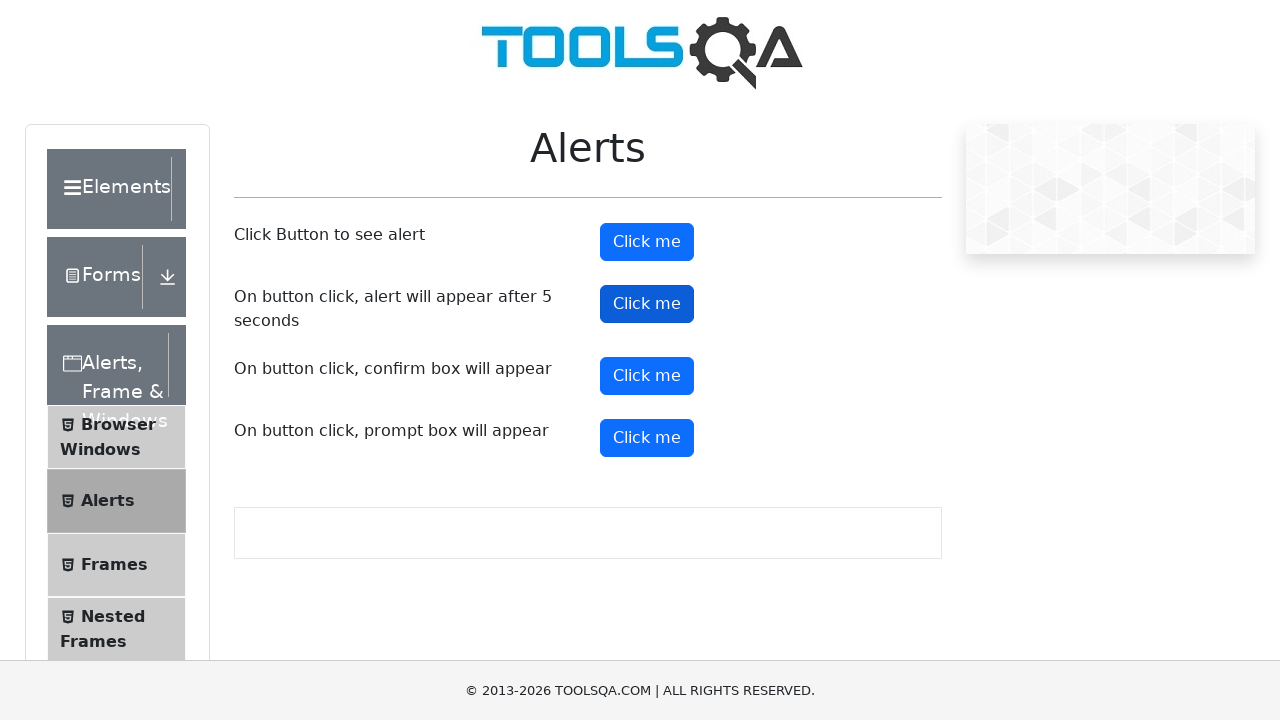

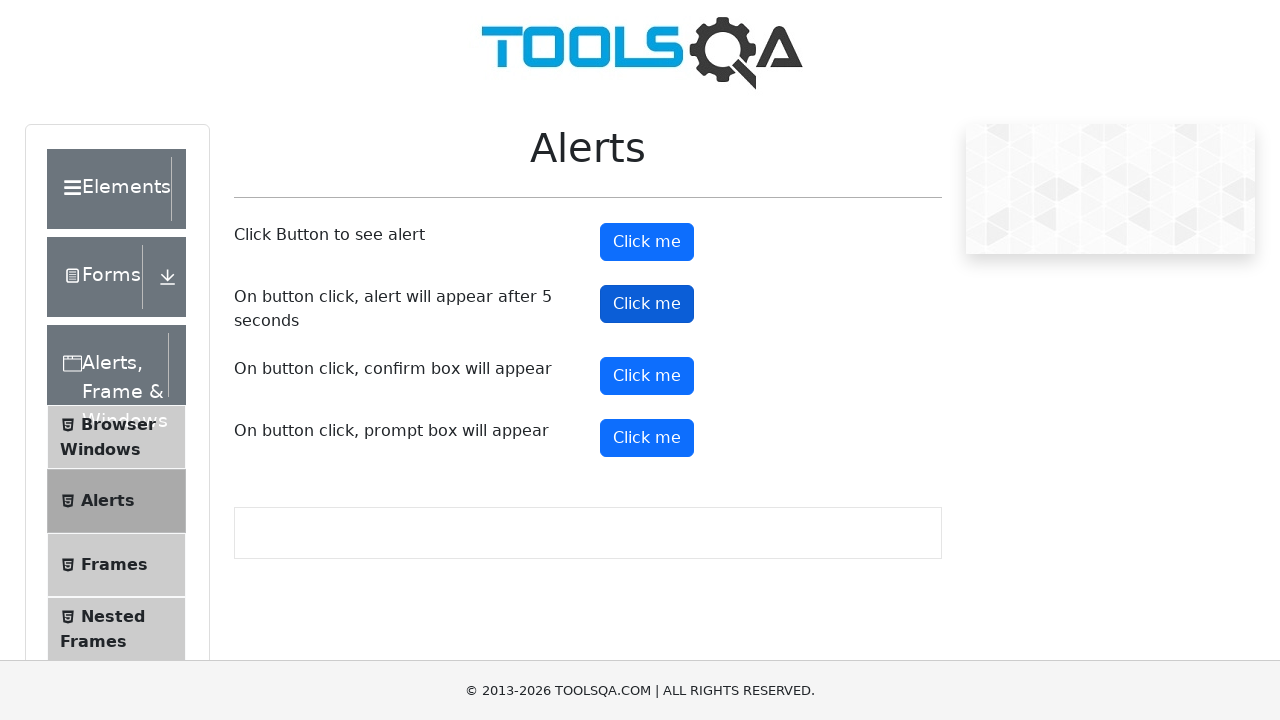